Tests jQuery UI drag and drop functionality by dragging an element and dropping it onto a target area

Starting URL: http://jqueryui.com/droppable/

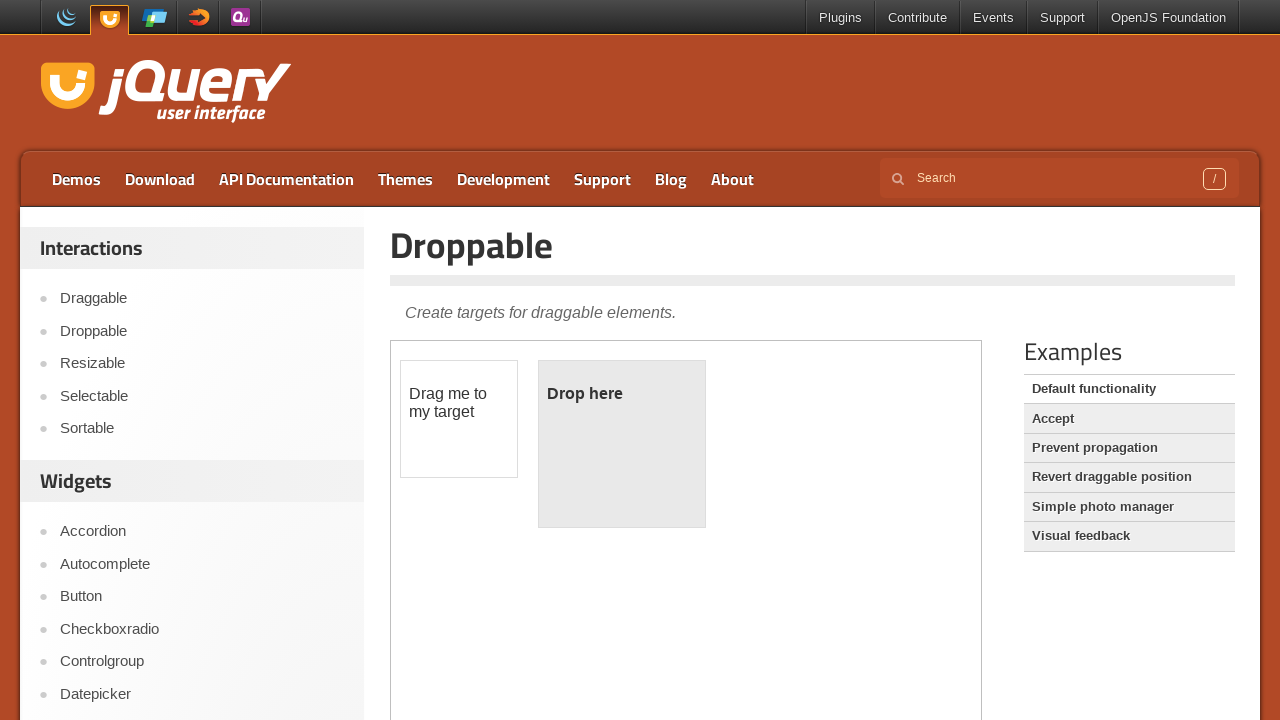

Navigated to jQuery UI droppable demo page
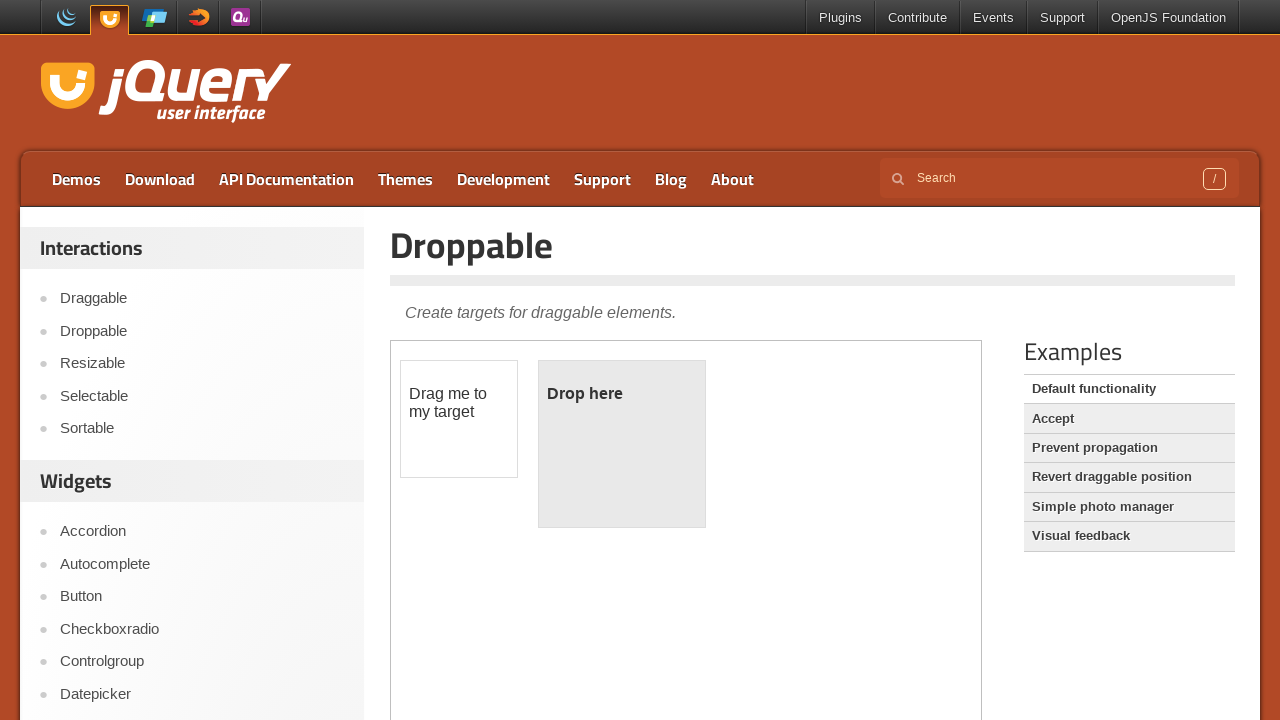

Located iframe containing drag and drop demo
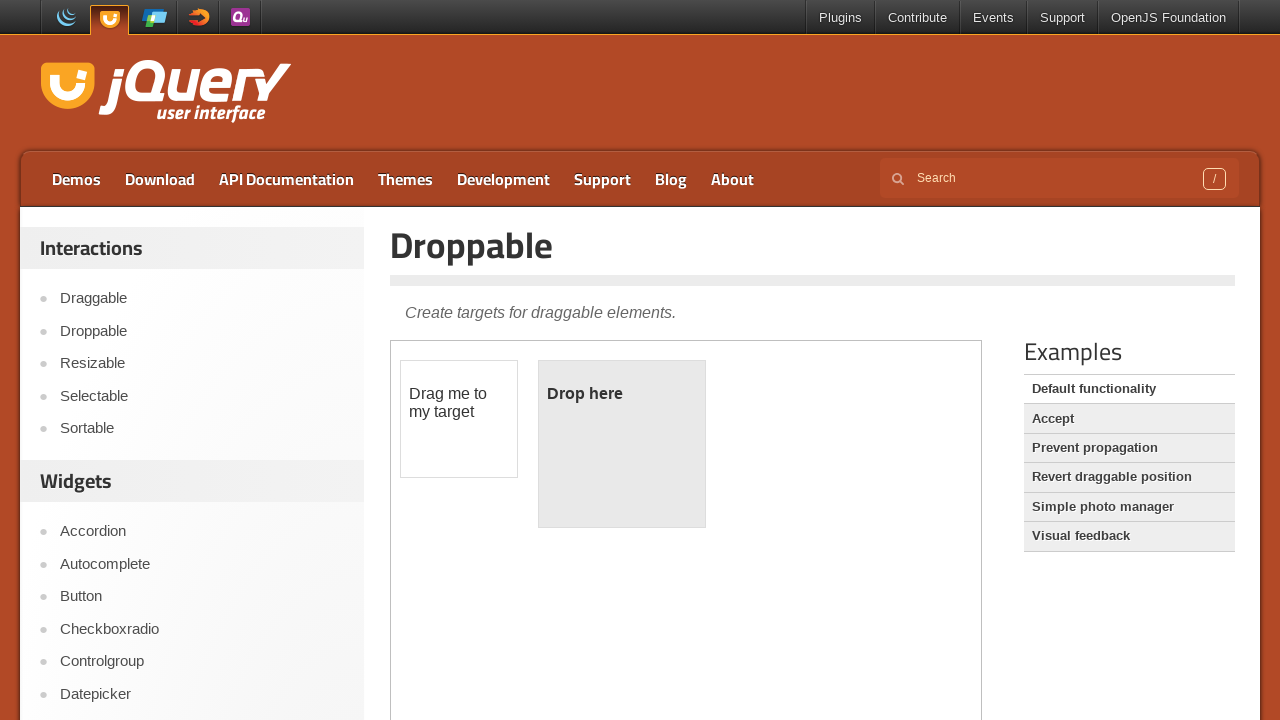

Dragged draggable element to droppable target area at (622, 444)
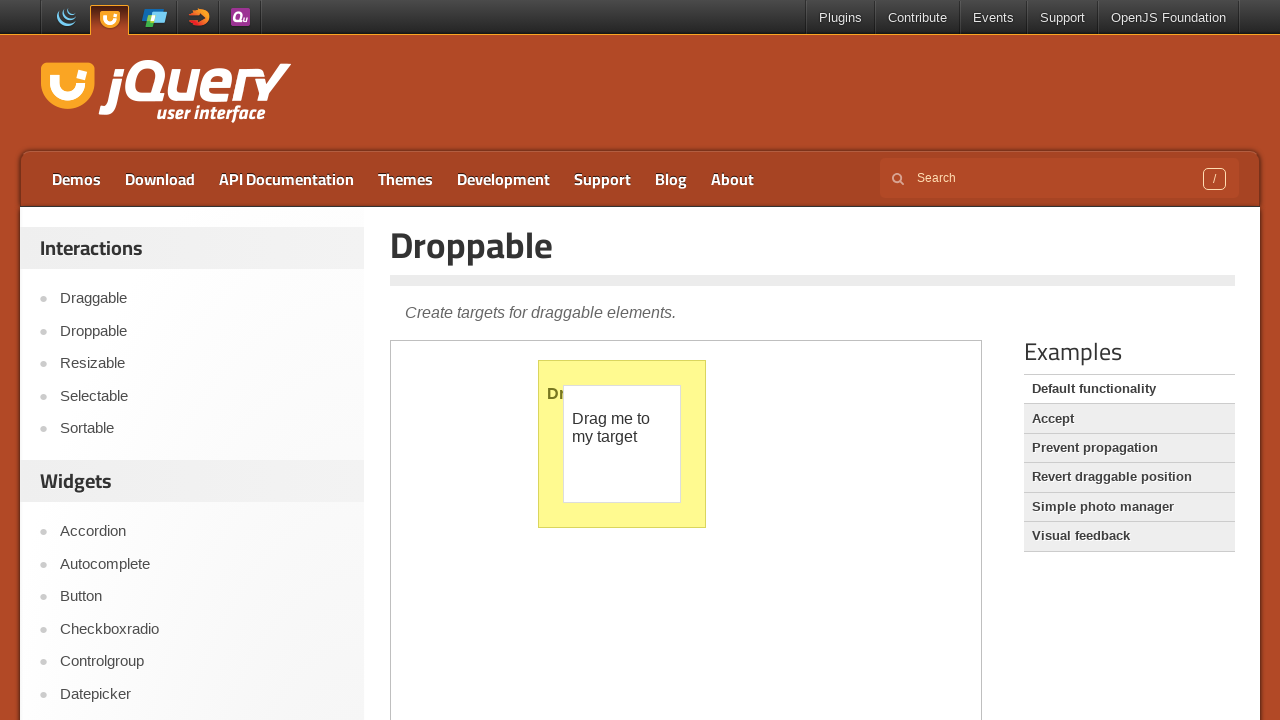

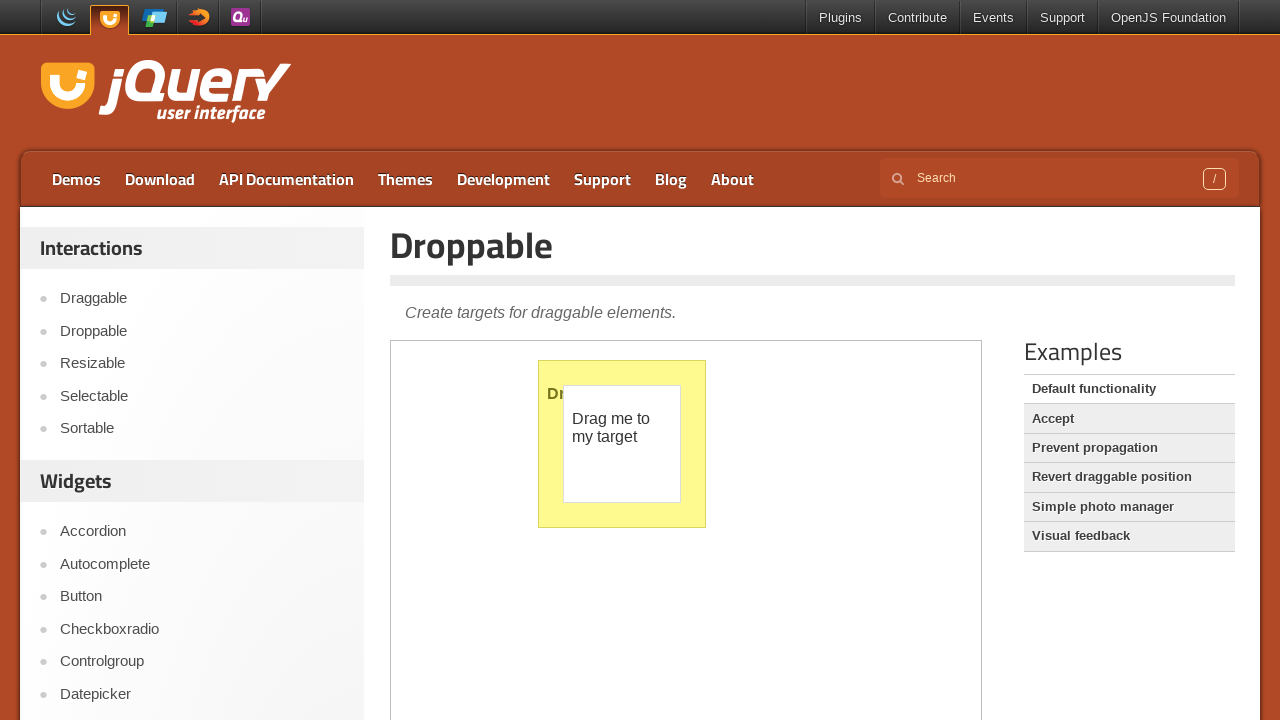